Tests scrolling functionality and verifies table sum calculation by scrolling to a table, extracting values from cells, and comparing the calculated sum with the displayed total

Starting URL: https://rahulshettyacademy.com/AutomationPractice/

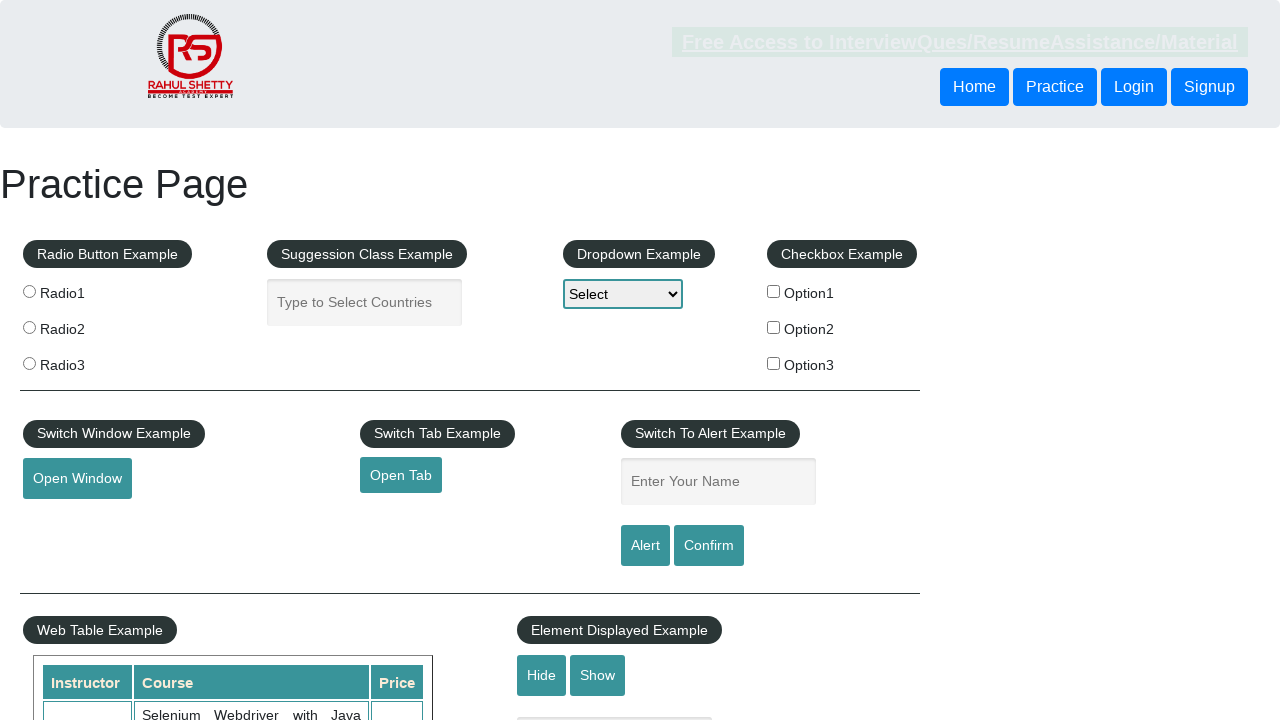

Scrolled down main page by 500 pixels
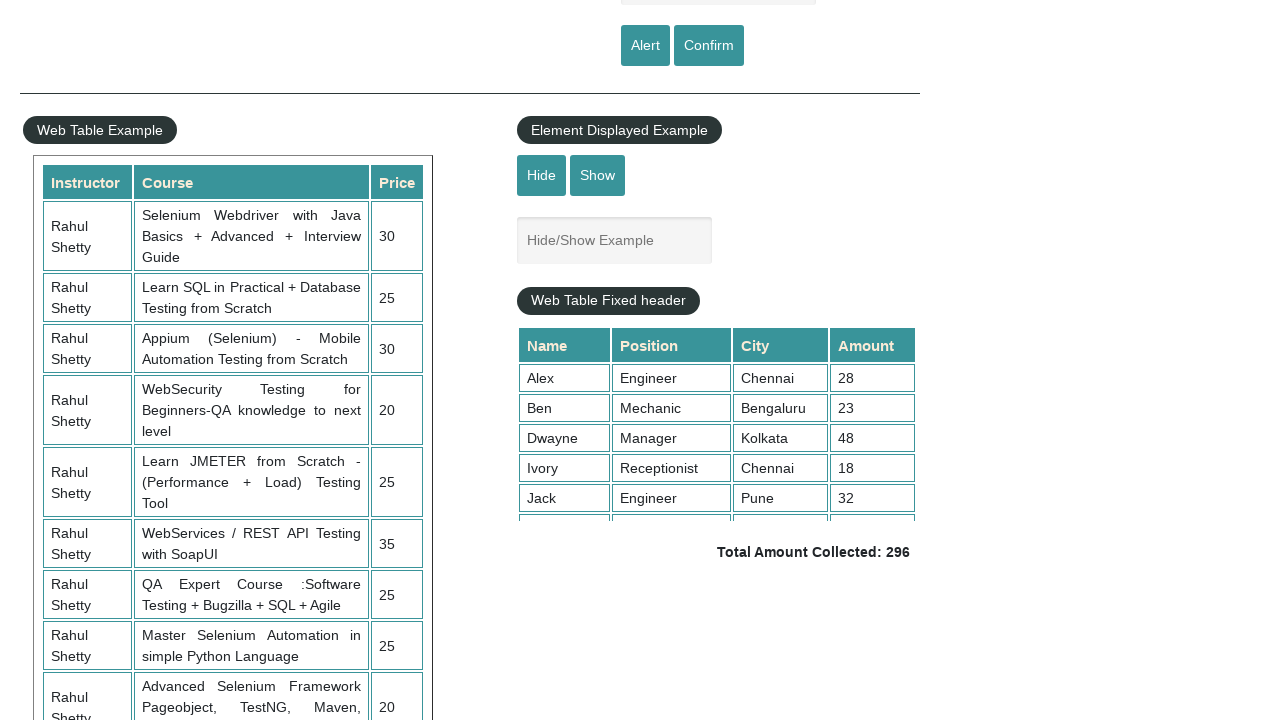

Scrolled within table to load all rows
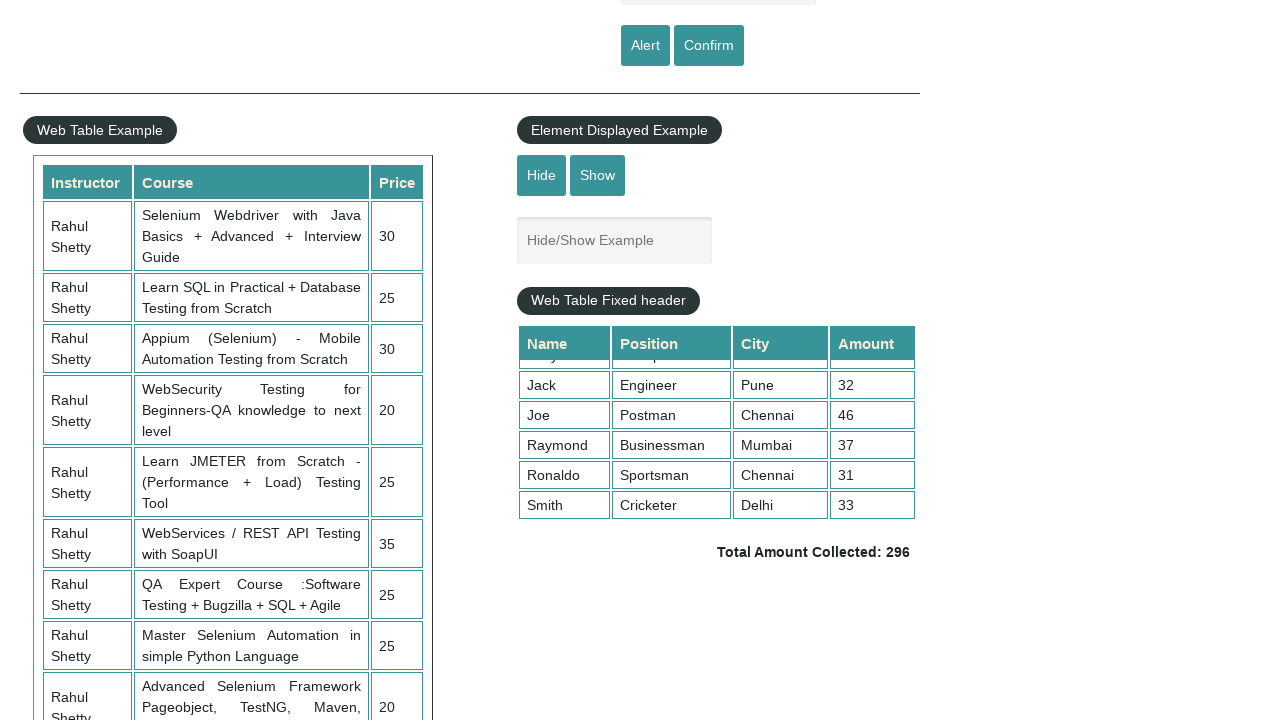

Table loaded and 4th column cells are visible
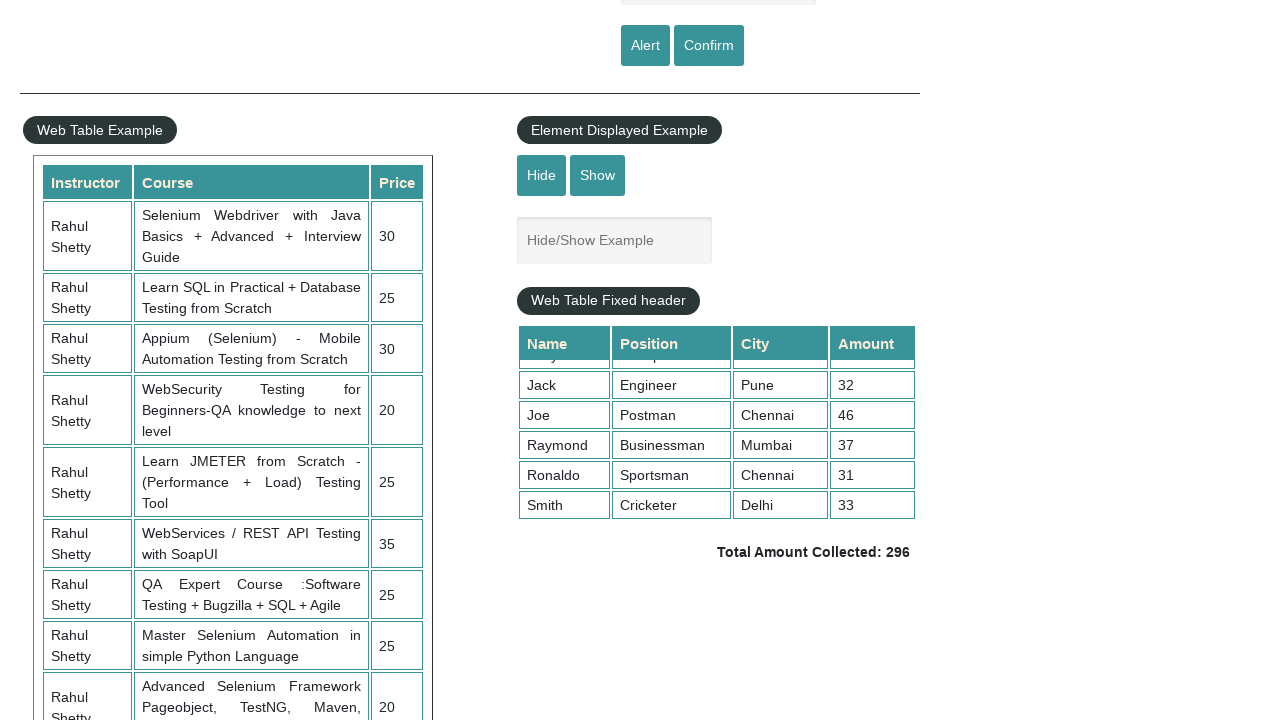

Extracted 9 values from 4th column of table
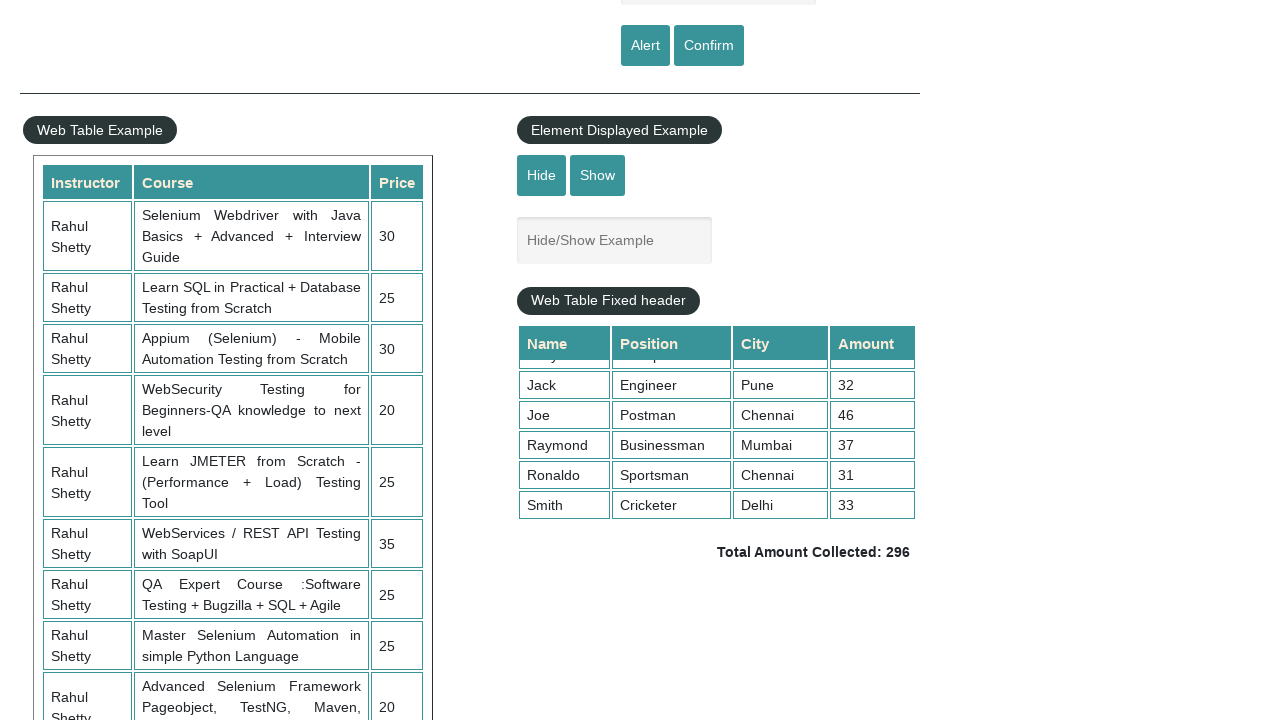

Calculated sum of all values: 296
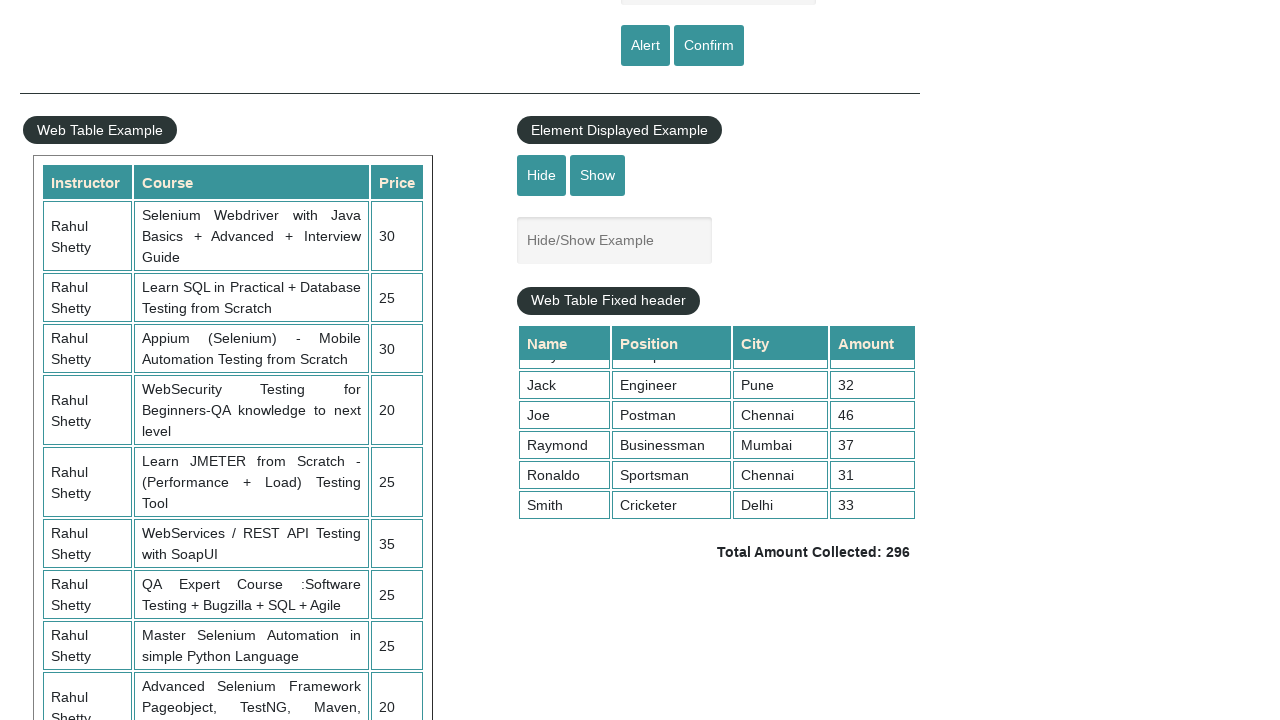

Retrieved displayed total amount from page
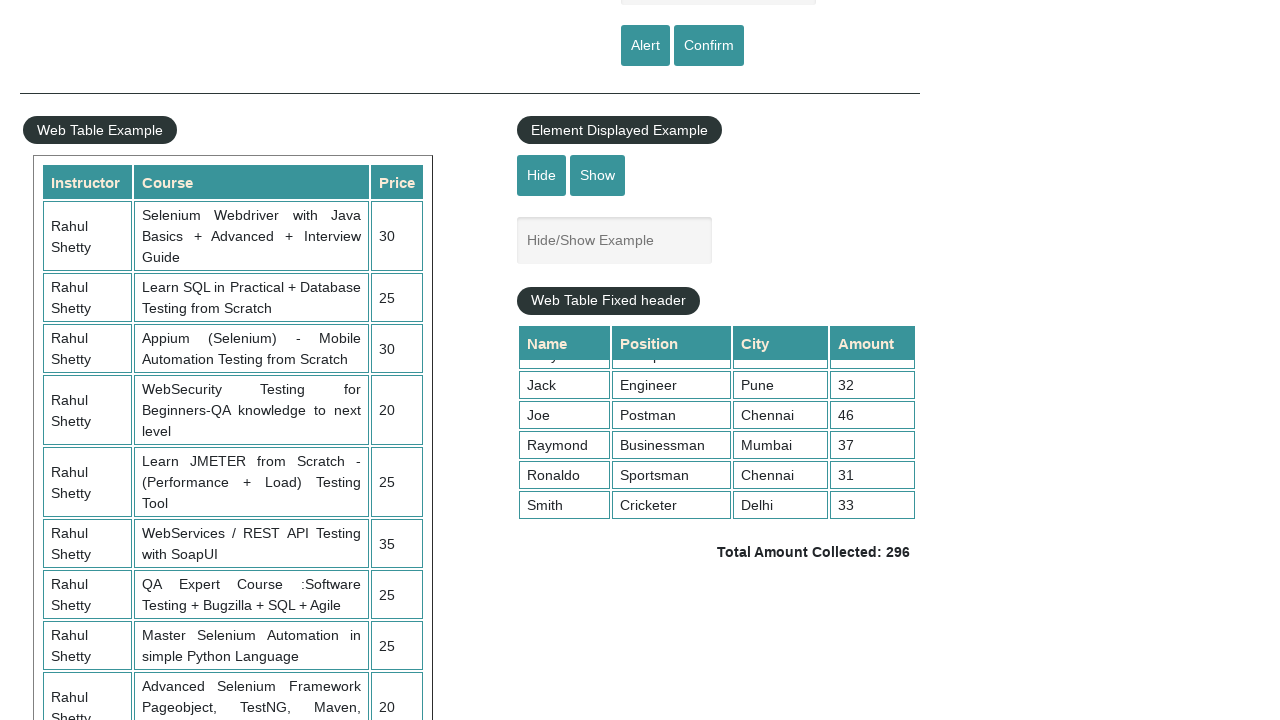

Parsed displayed total: 296
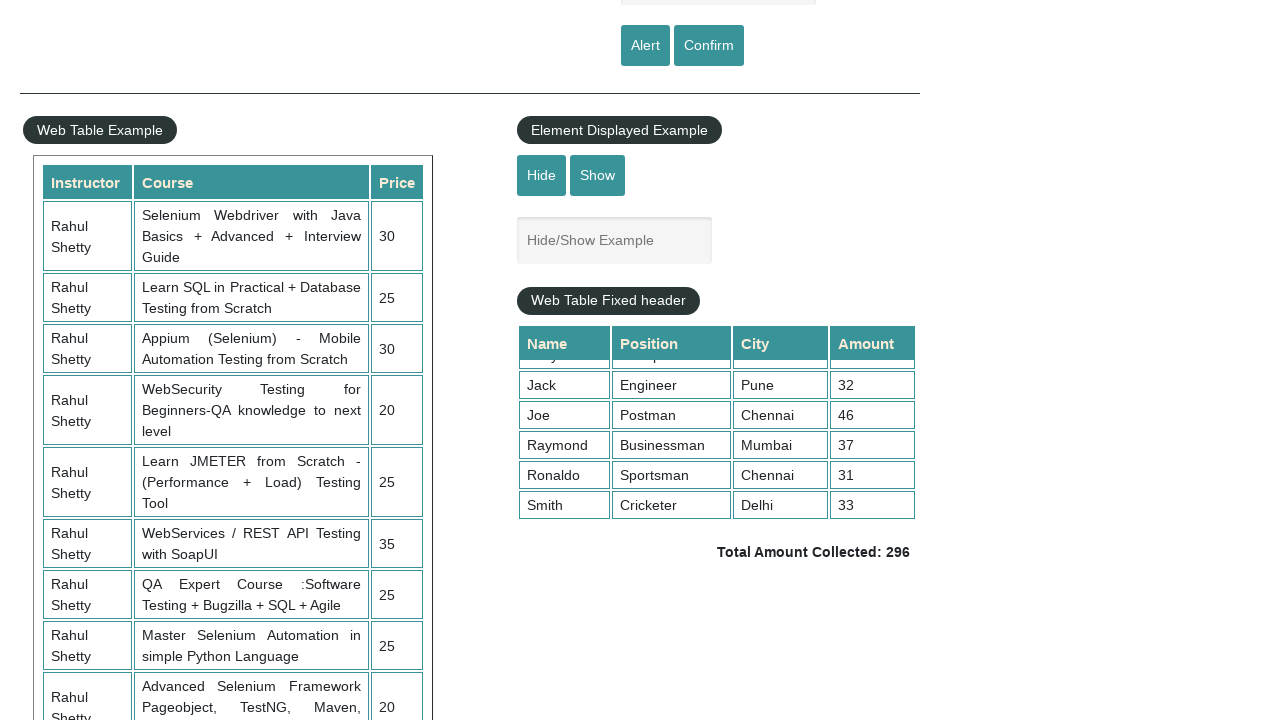

Verified calculated sum (296) matches displayed total (296)
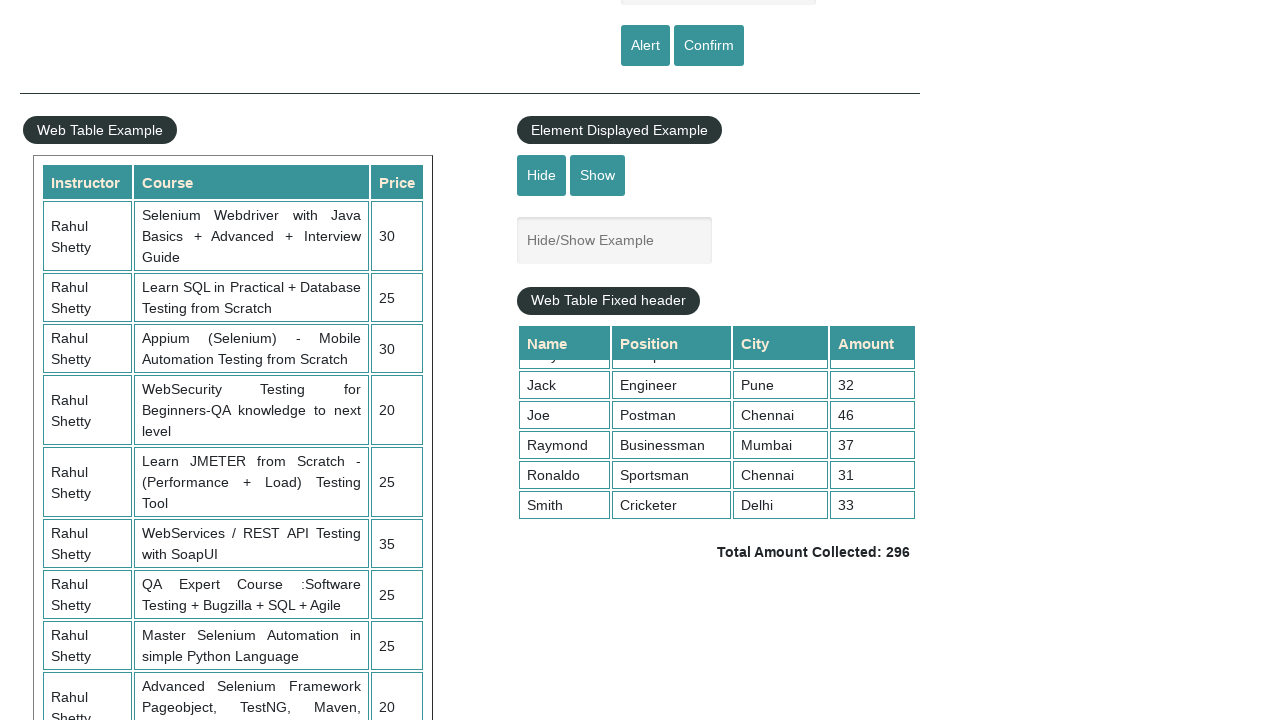

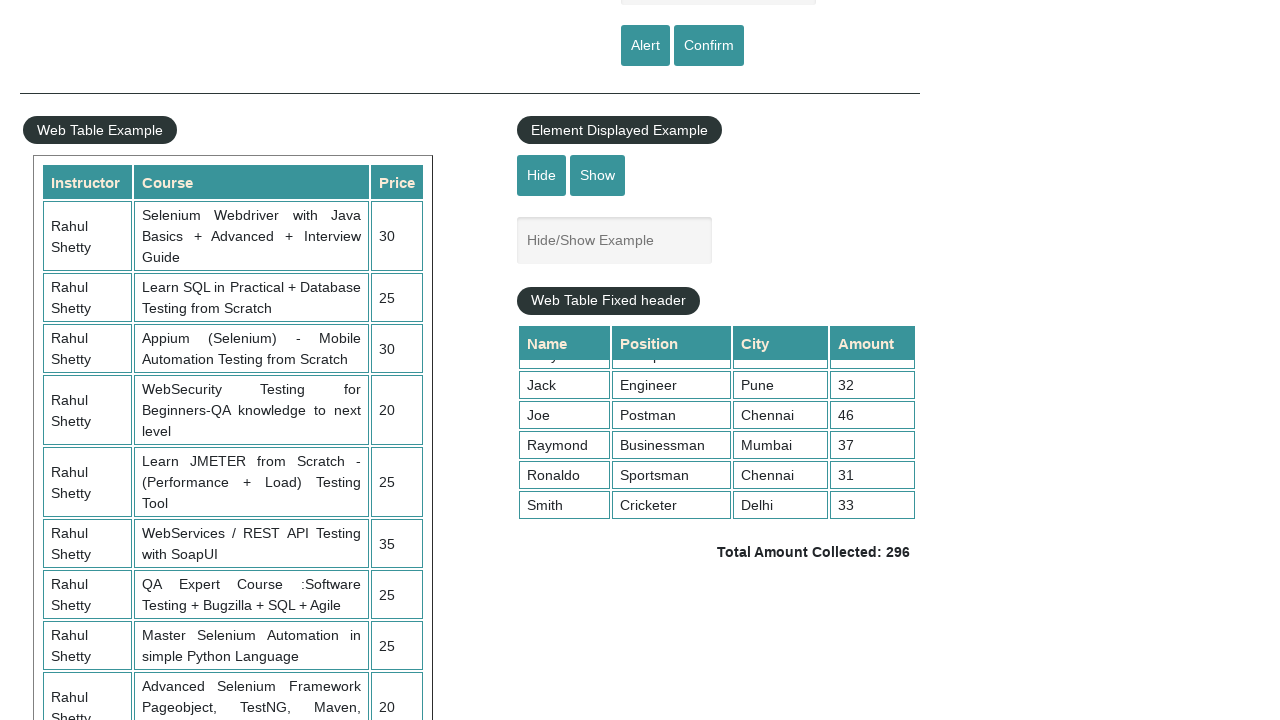